Tests jQuery UI datepicker functionality by opening the date picker, navigating backwards through months to reach April 2025, and selecting day 20.

Starting URL: https://jqueryui.com/datepicker/

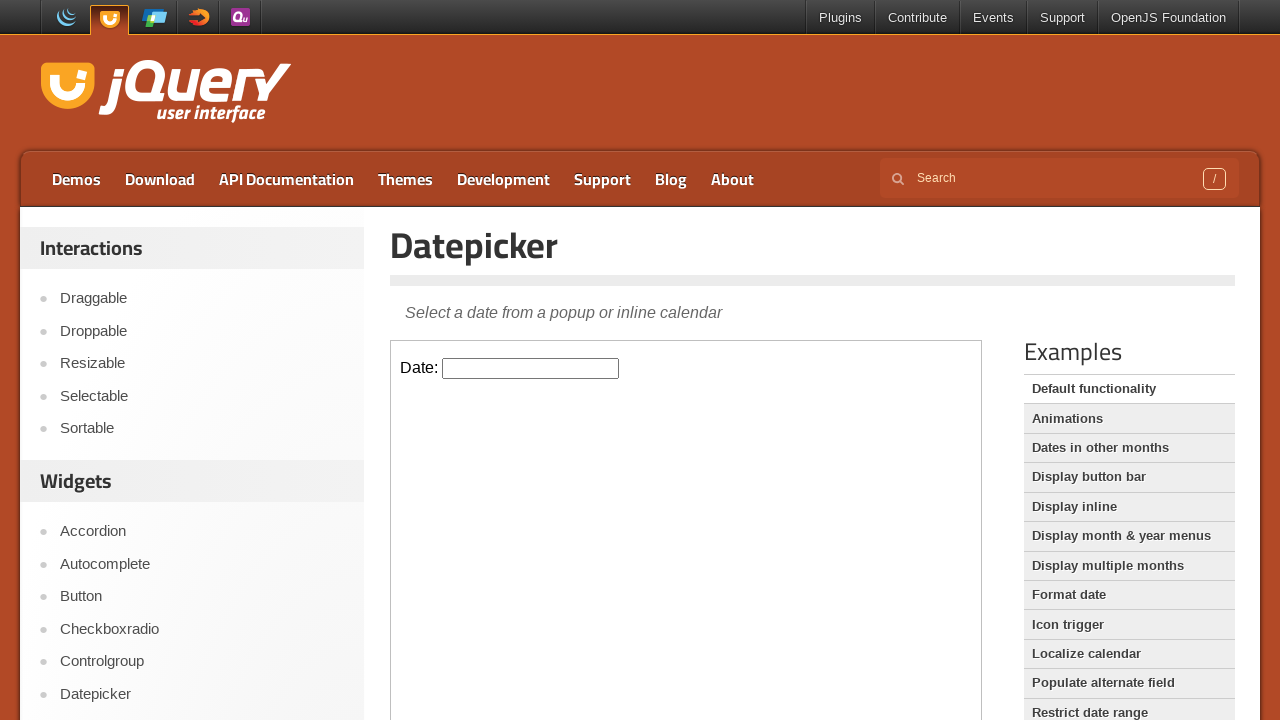

Located iframe containing datepicker
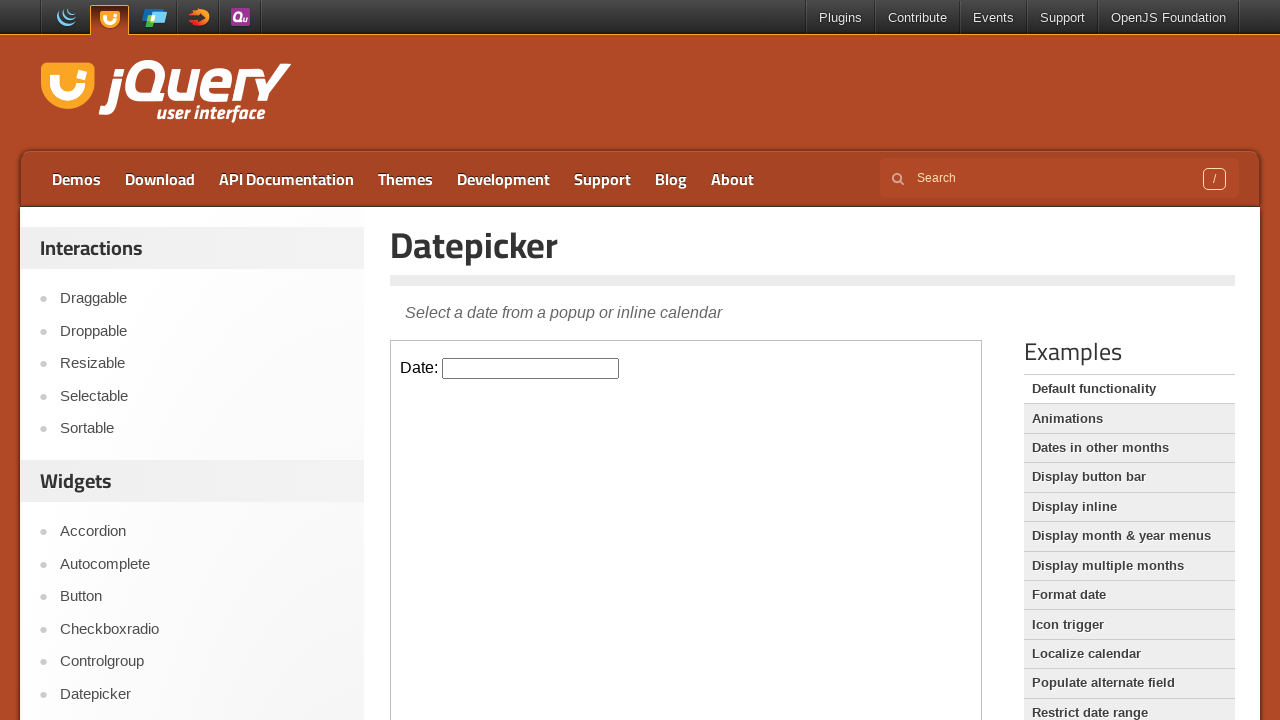

Clicked datepicker input to open calendar at (531, 368) on iframe.demo-frame >> internal:control=enter-frame >> #datepicker
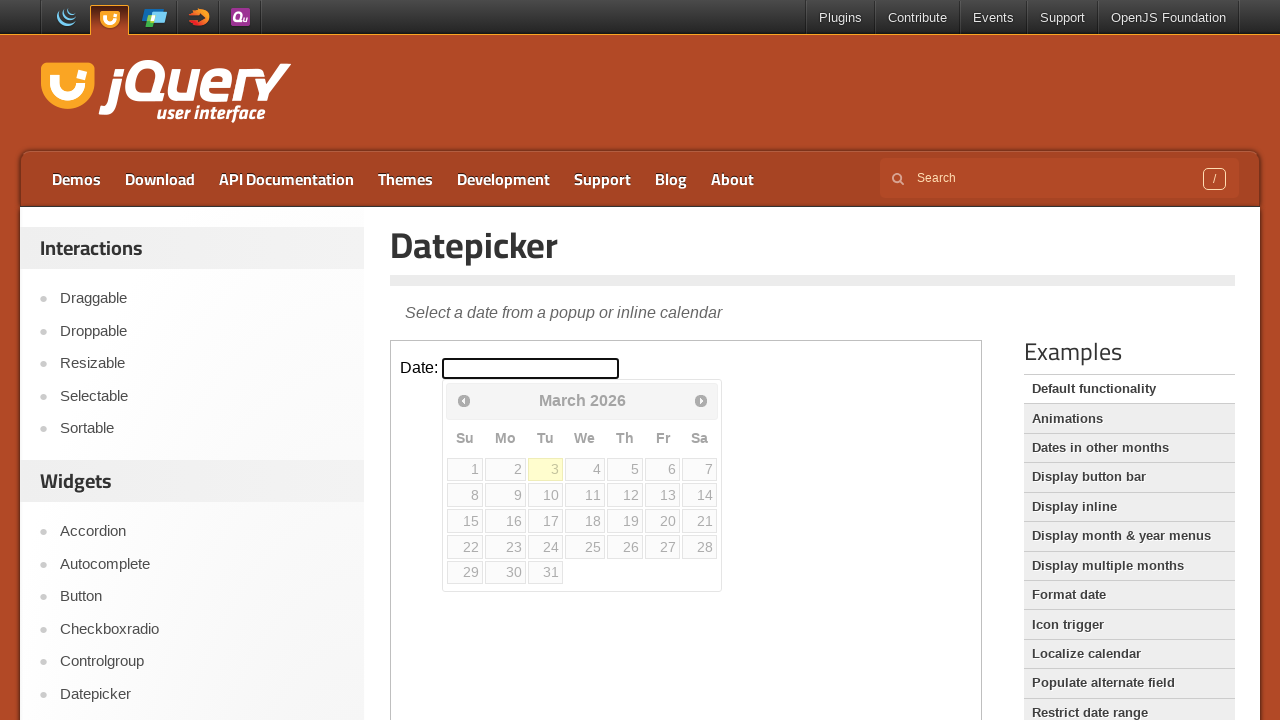

Retrieved current date: March 2026
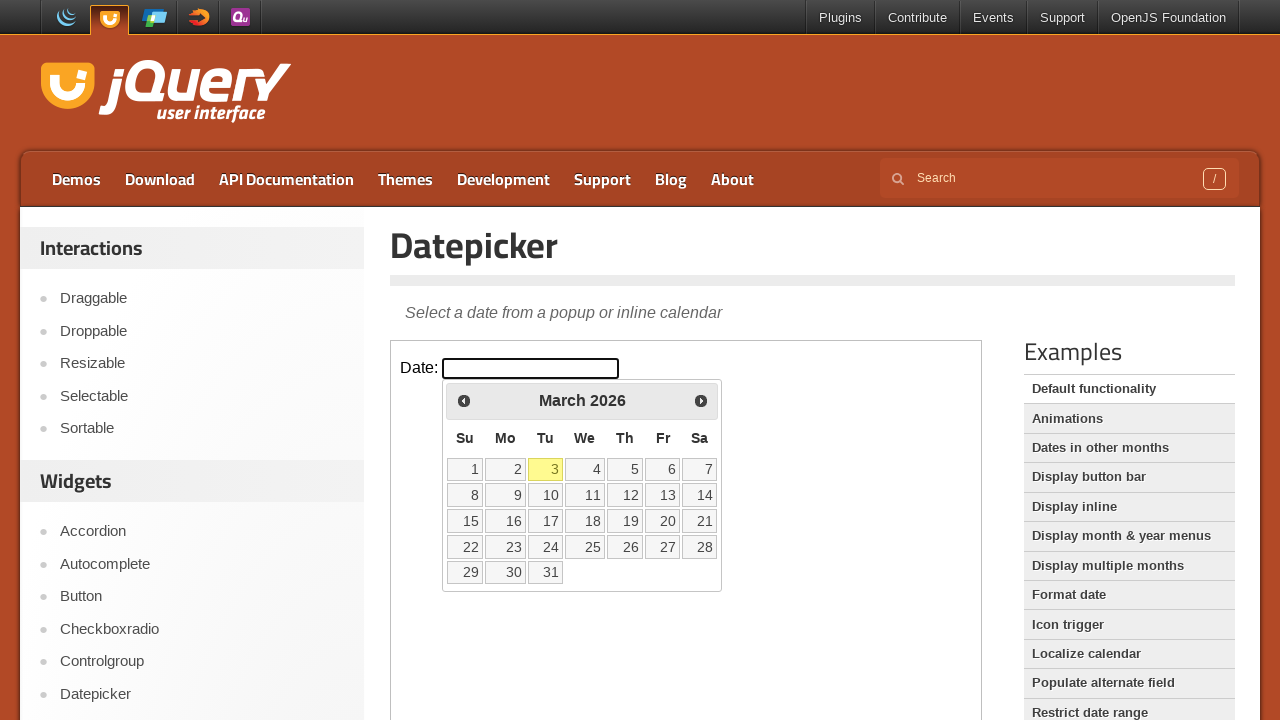

Clicked previous month button to navigate backwards at (464, 400) on iframe.demo-frame >> internal:control=enter-frame >> span.ui-icon-circle-triangl
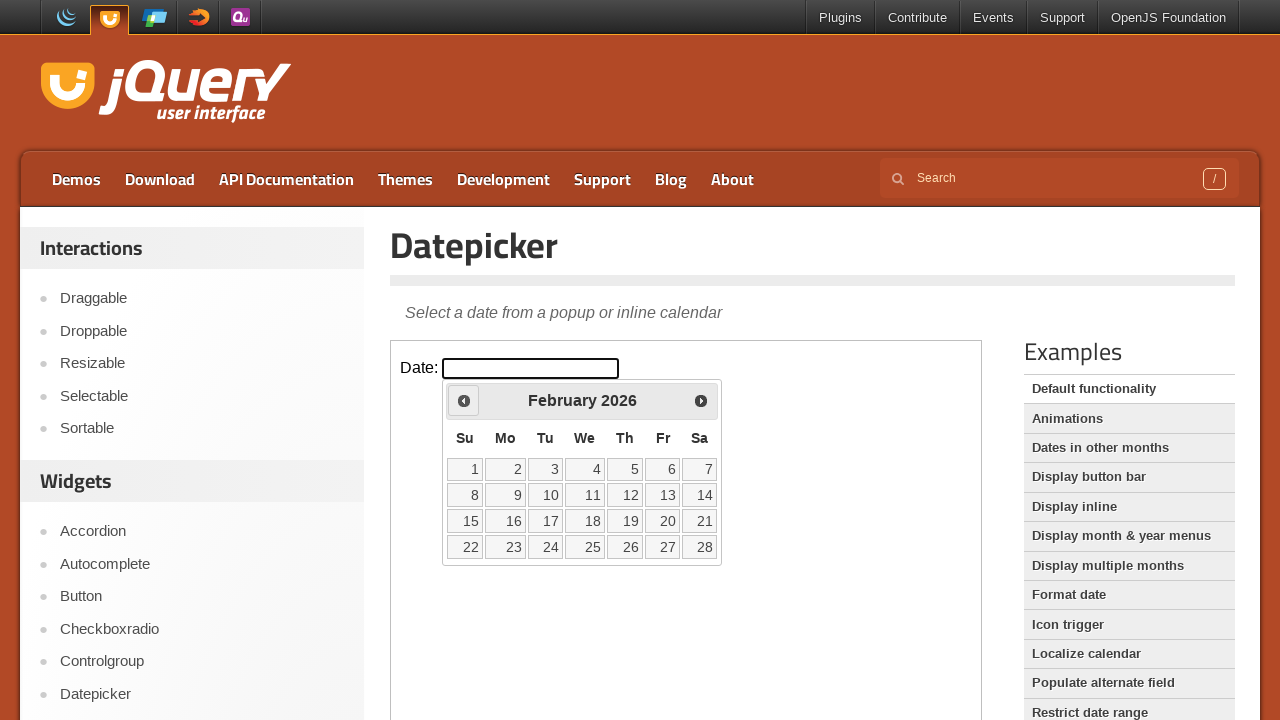

Retrieved current date: February 2026
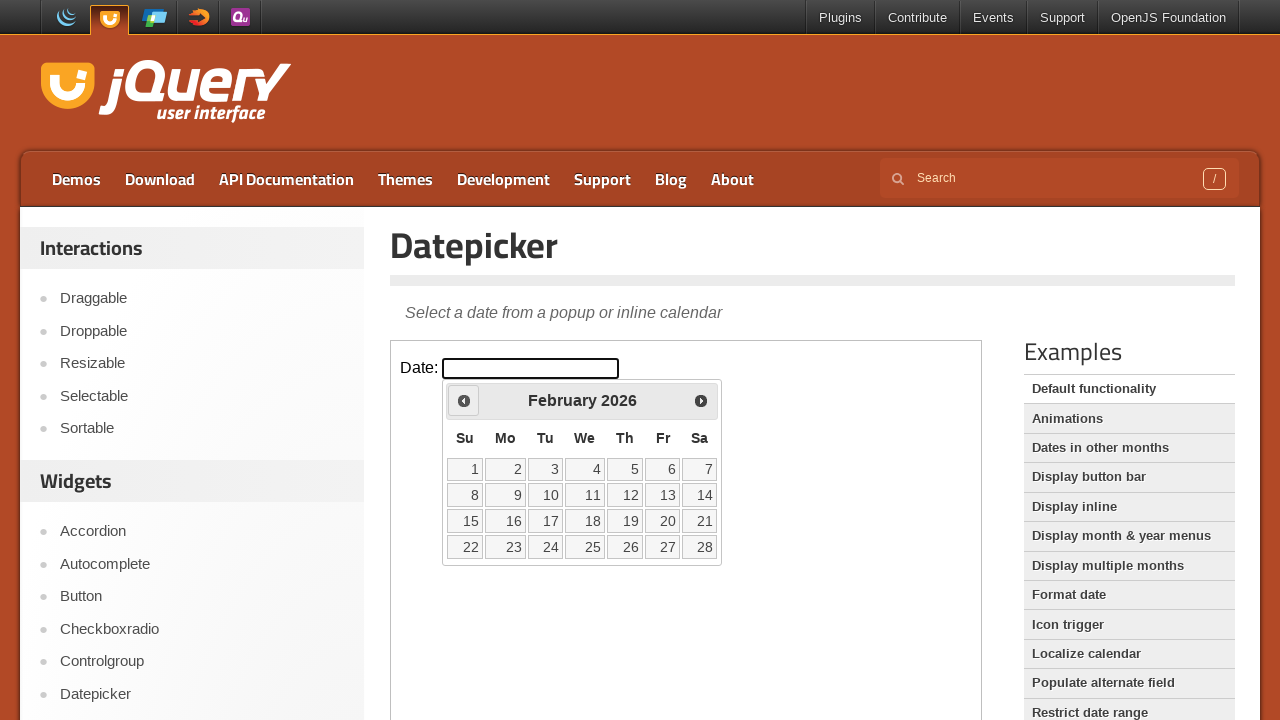

Clicked previous month button to navigate backwards at (464, 400) on iframe.demo-frame >> internal:control=enter-frame >> span.ui-icon-circle-triangl
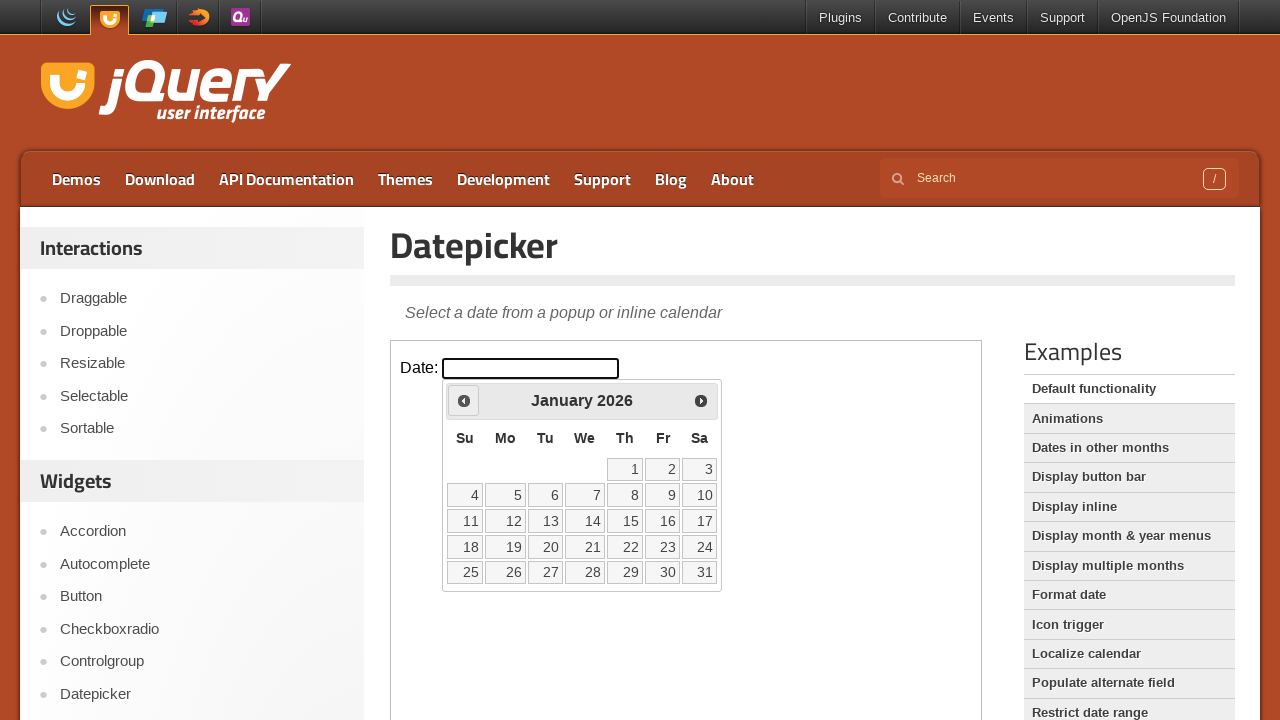

Retrieved current date: January 2026
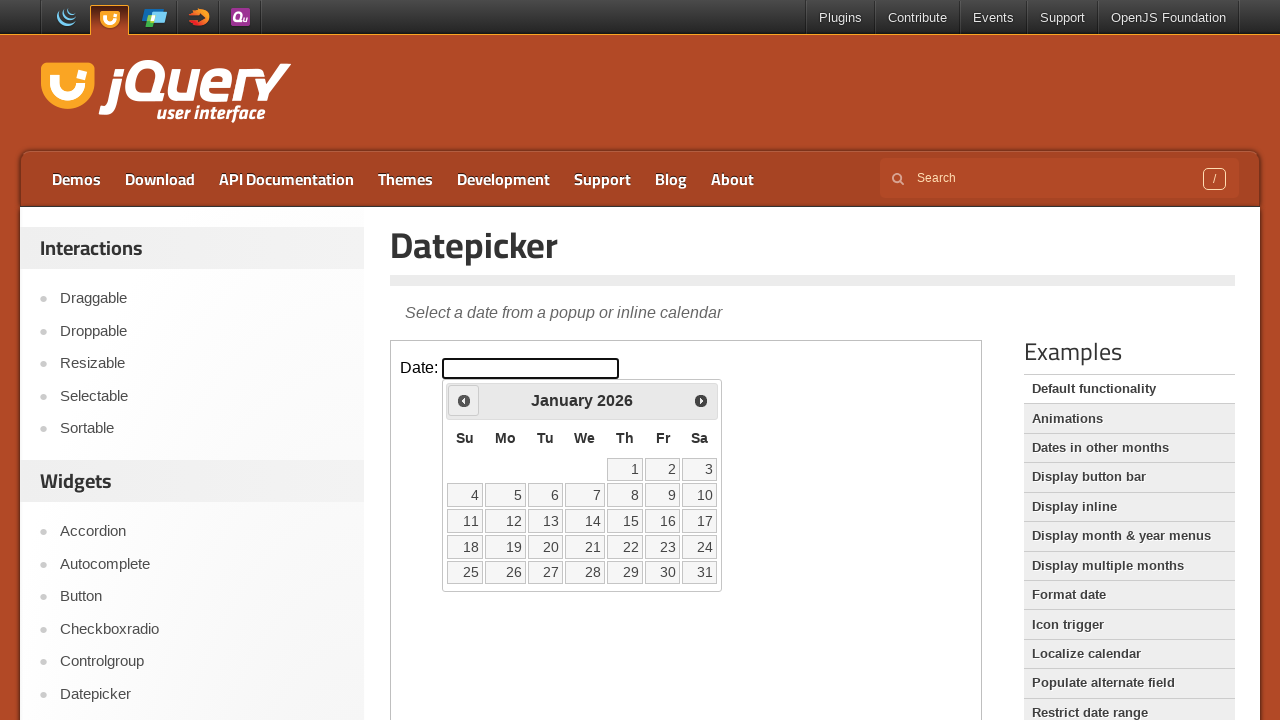

Clicked previous month button to navigate backwards at (464, 400) on iframe.demo-frame >> internal:control=enter-frame >> span.ui-icon-circle-triangl
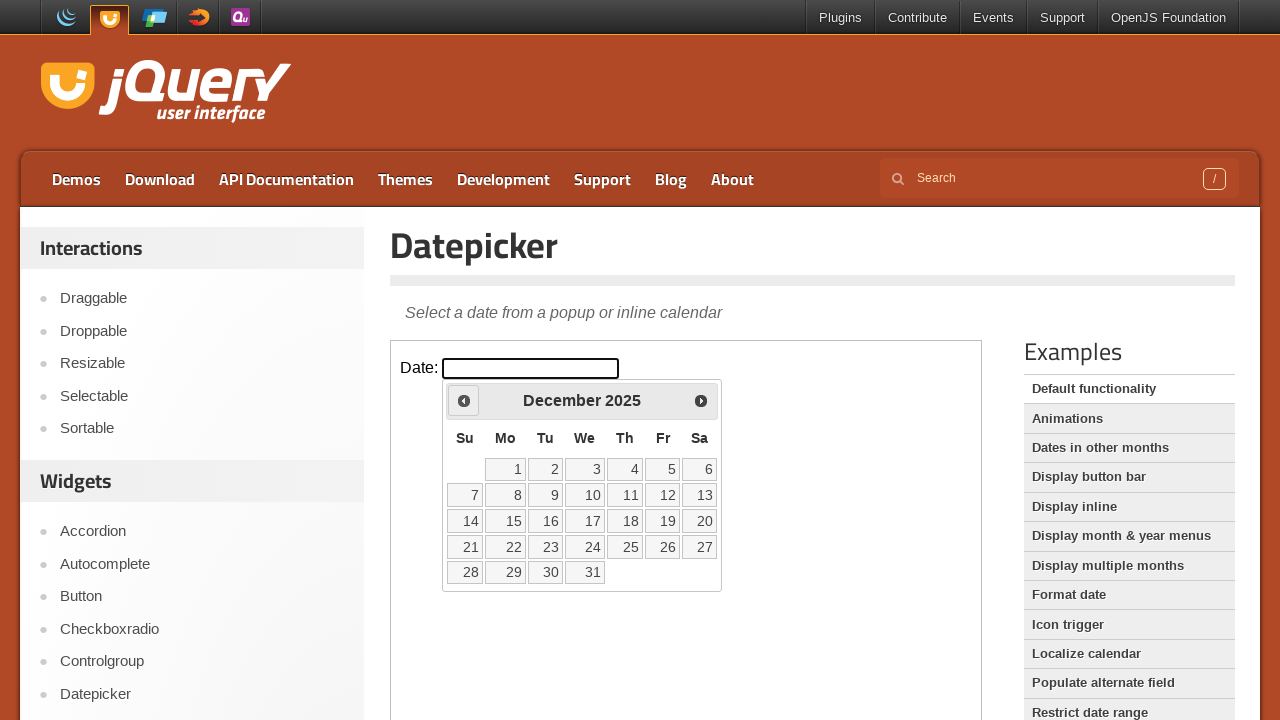

Retrieved current date: December 2025
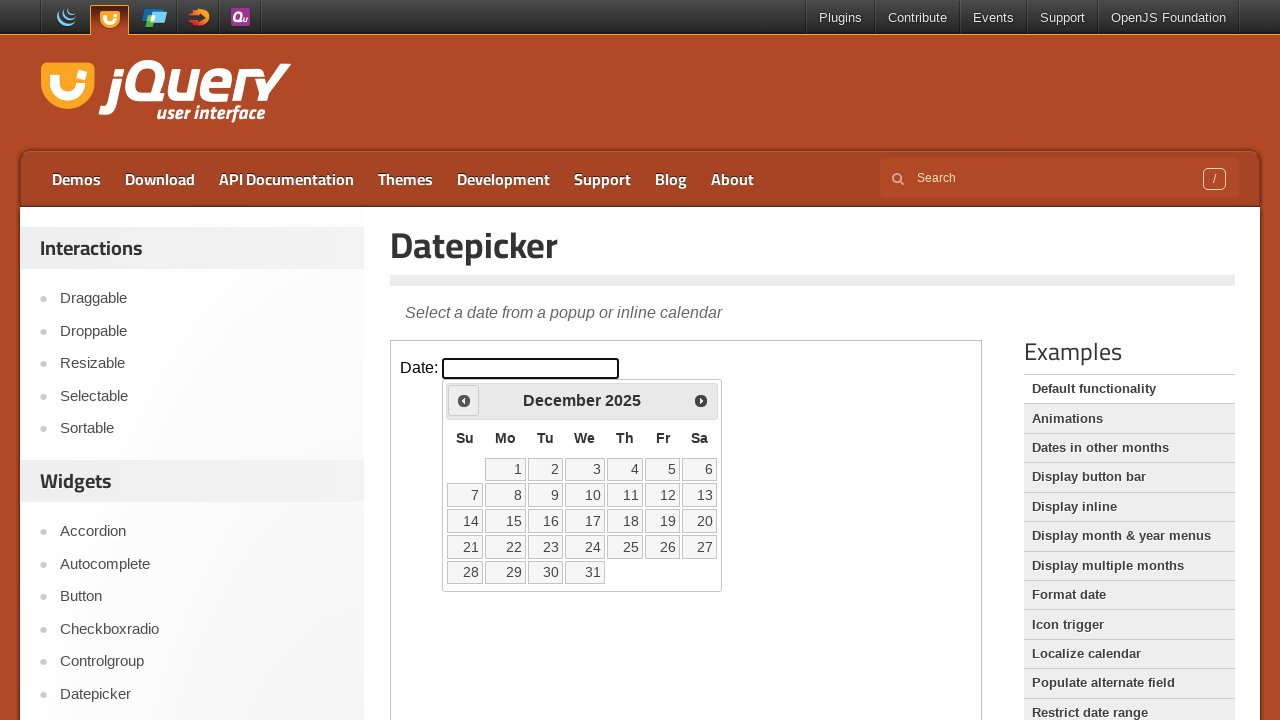

Clicked previous month button to navigate backwards at (464, 400) on iframe.demo-frame >> internal:control=enter-frame >> span.ui-icon-circle-triangl
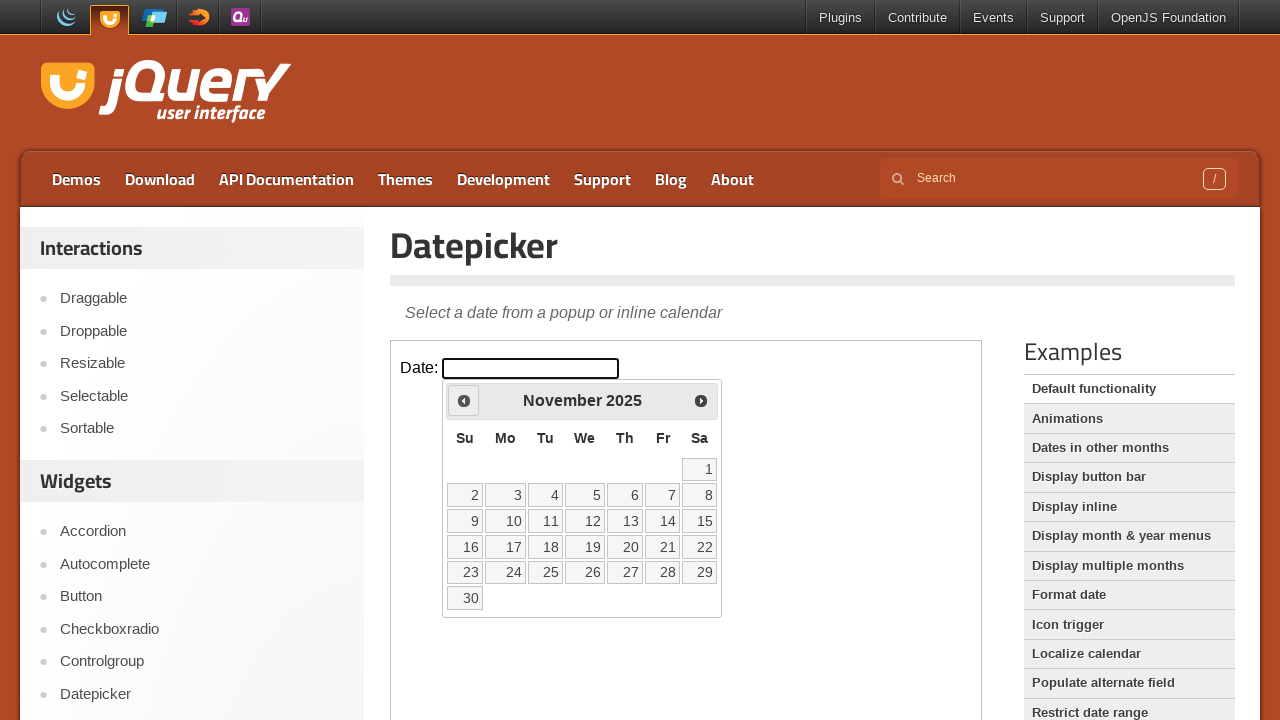

Retrieved current date: November 2025
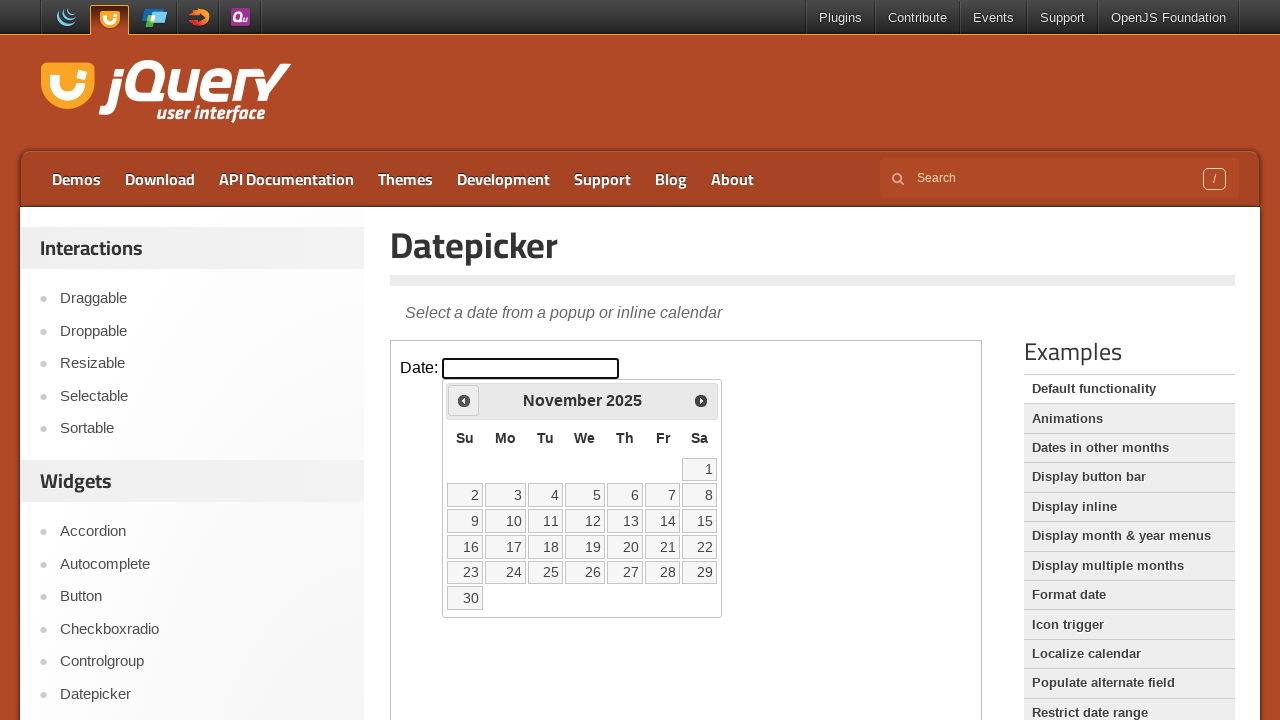

Clicked previous month button to navigate backwards at (464, 400) on iframe.demo-frame >> internal:control=enter-frame >> span.ui-icon-circle-triangl
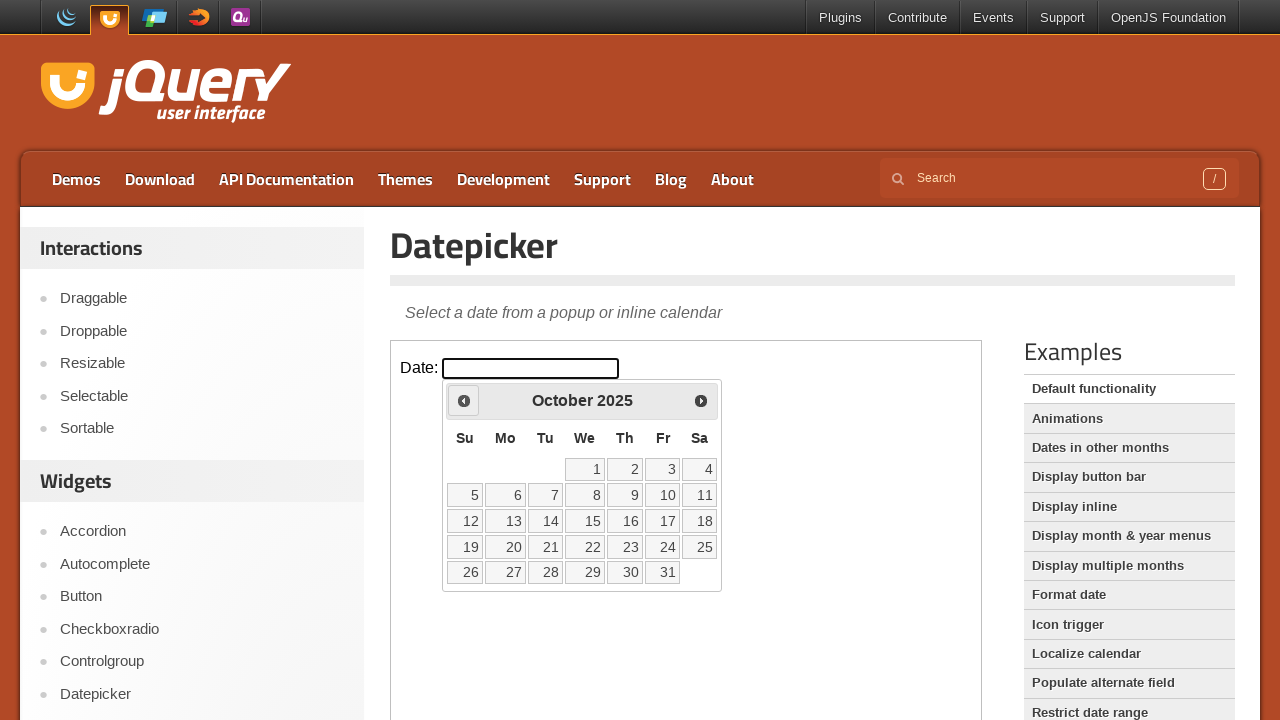

Retrieved current date: October 2025
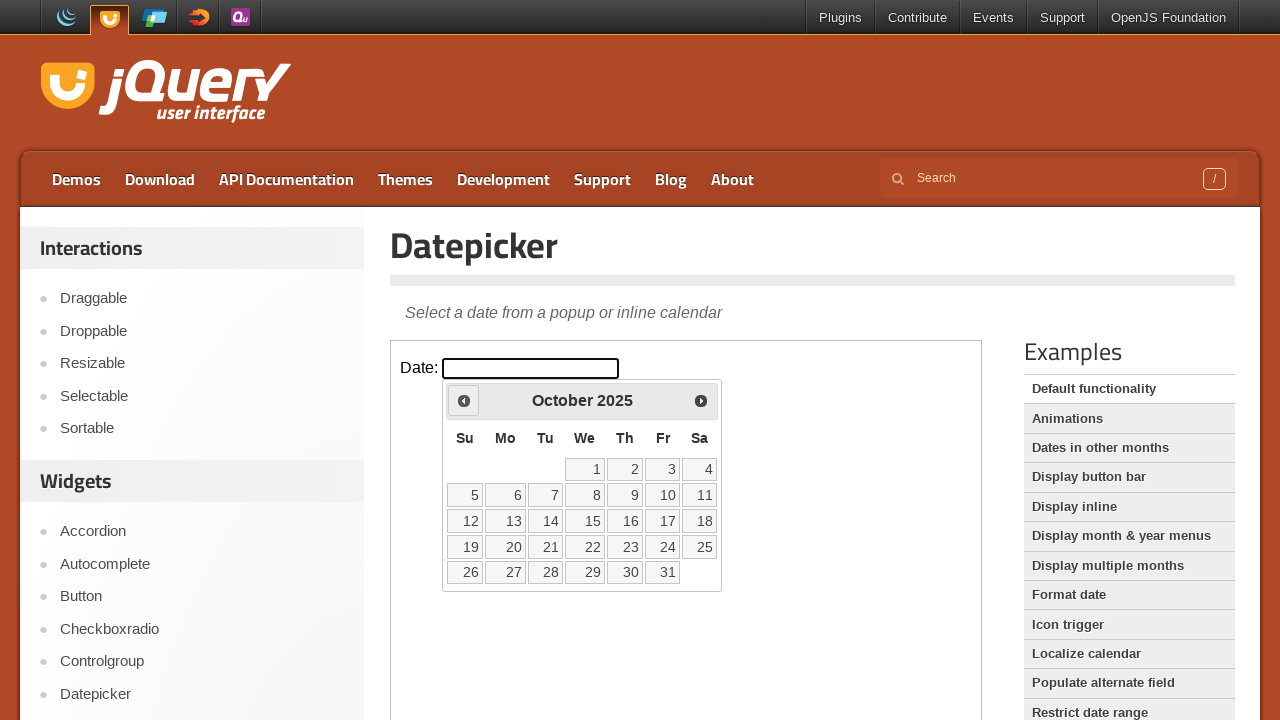

Clicked previous month button to navigate backwards at (464, 400) on iframe.demo-frame >> internal:control=enter-frame >> span.ui-icon-circle-triangl
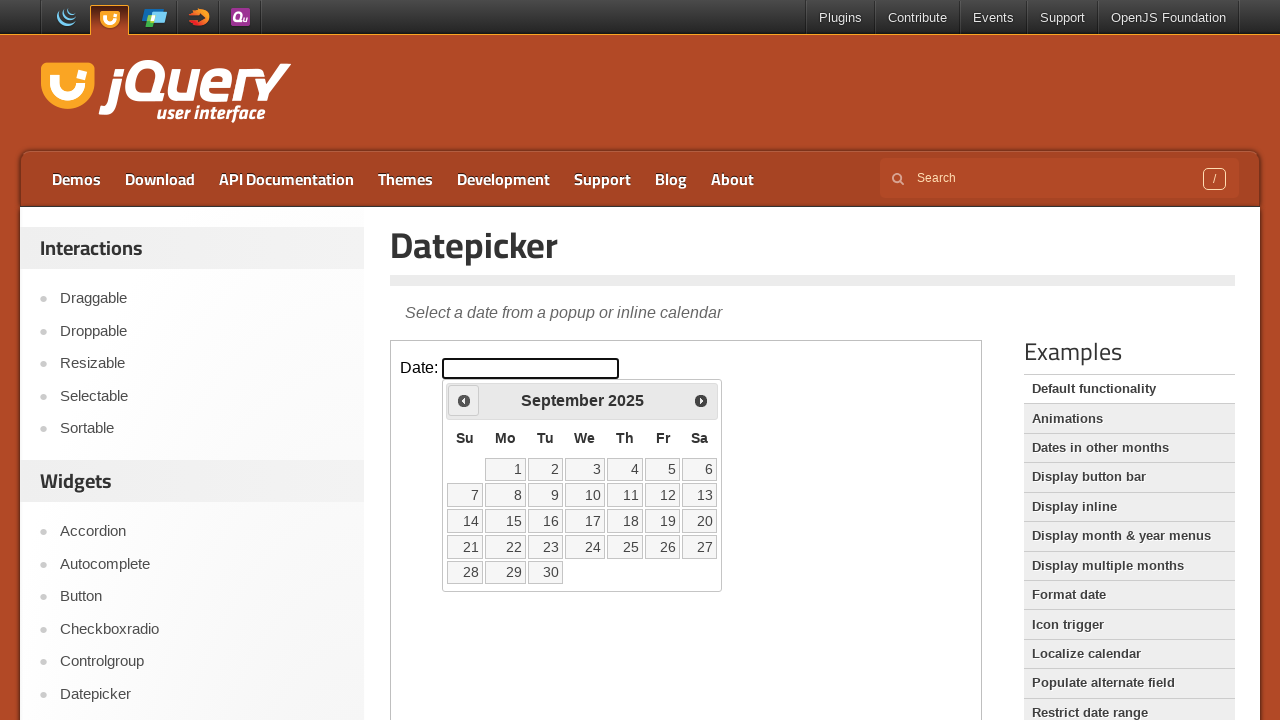

Retrieved current date: September 2025
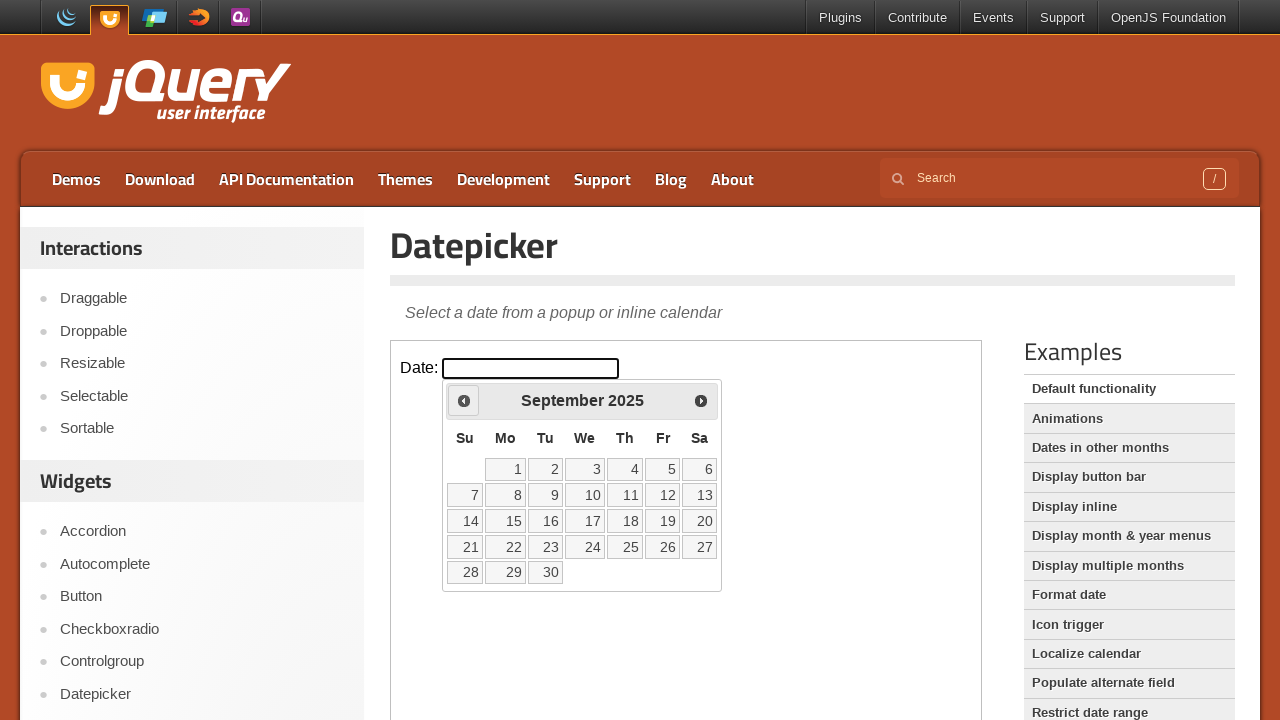

Clicked previous month button to navigate backwards at (464, 400) on iframe.demo-frame >> internal:control=enter-frame >> span.ui-icon-circle-triangl
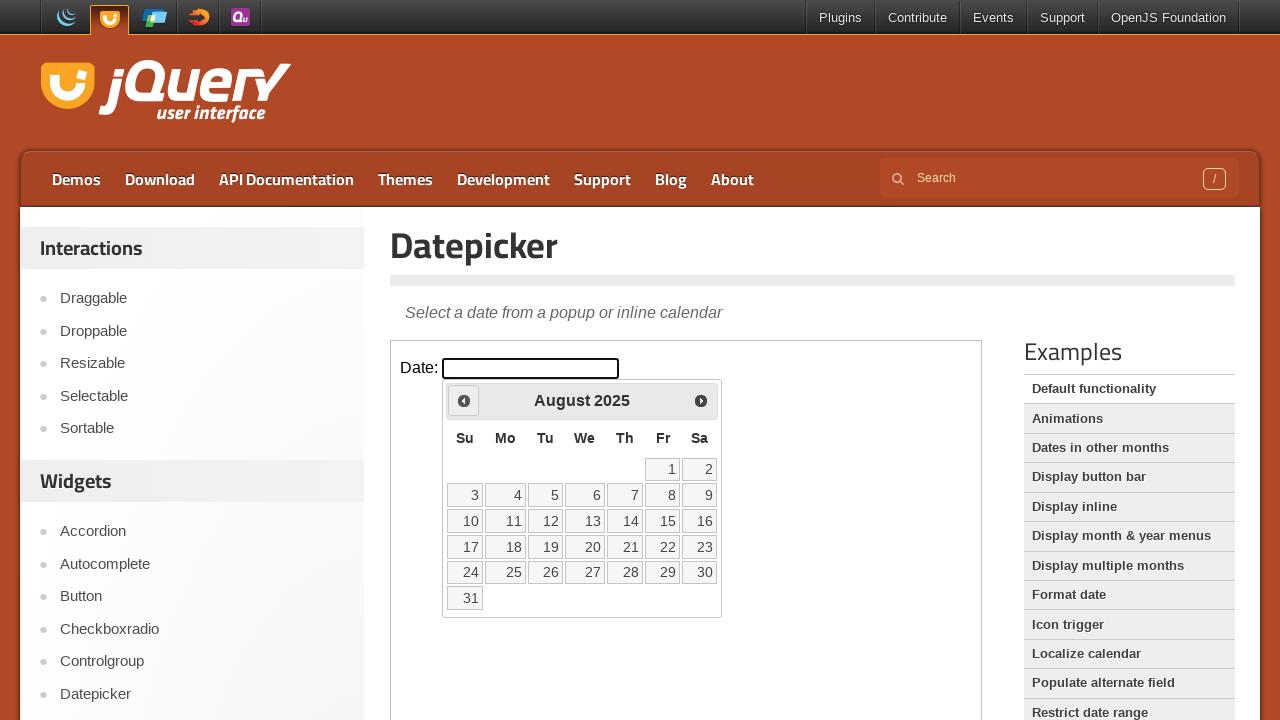

Retrieved current date: August 2025
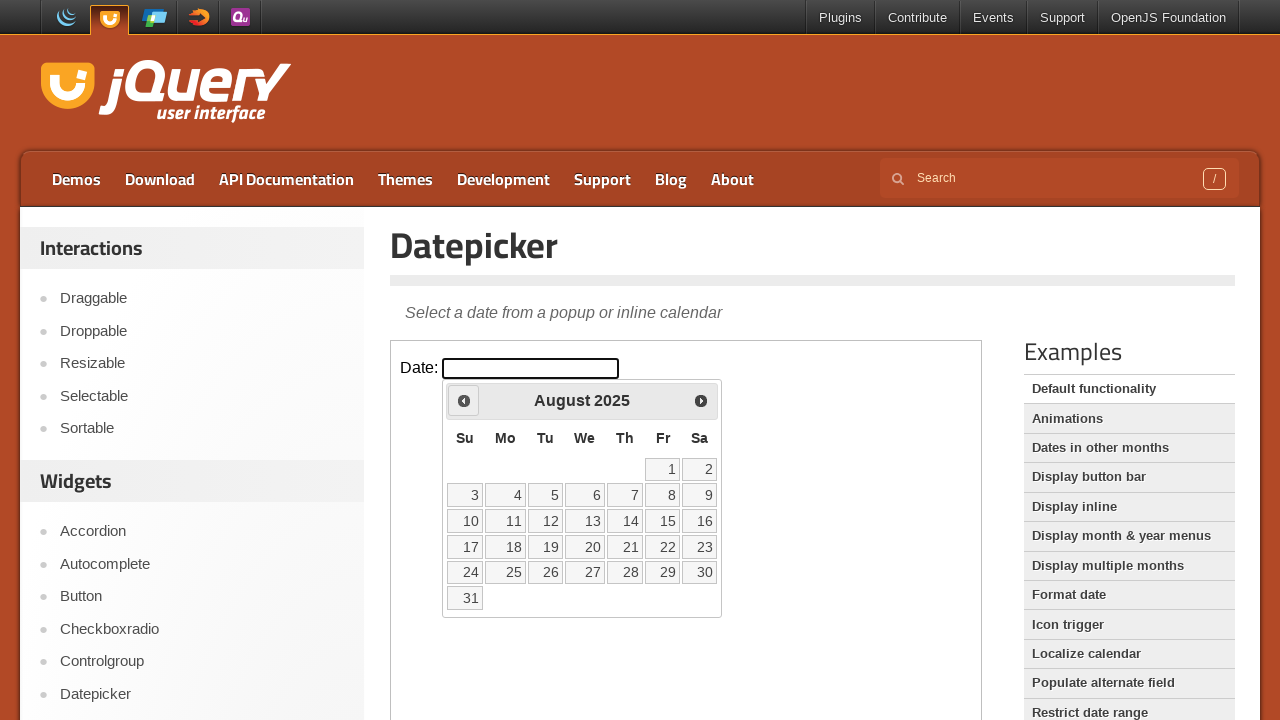

Clicked previous month button to navigate backwards at (464, 400) on iframe.demo-frame >> internal:control=enter-frame >> span.ui-icon-circle-triangl
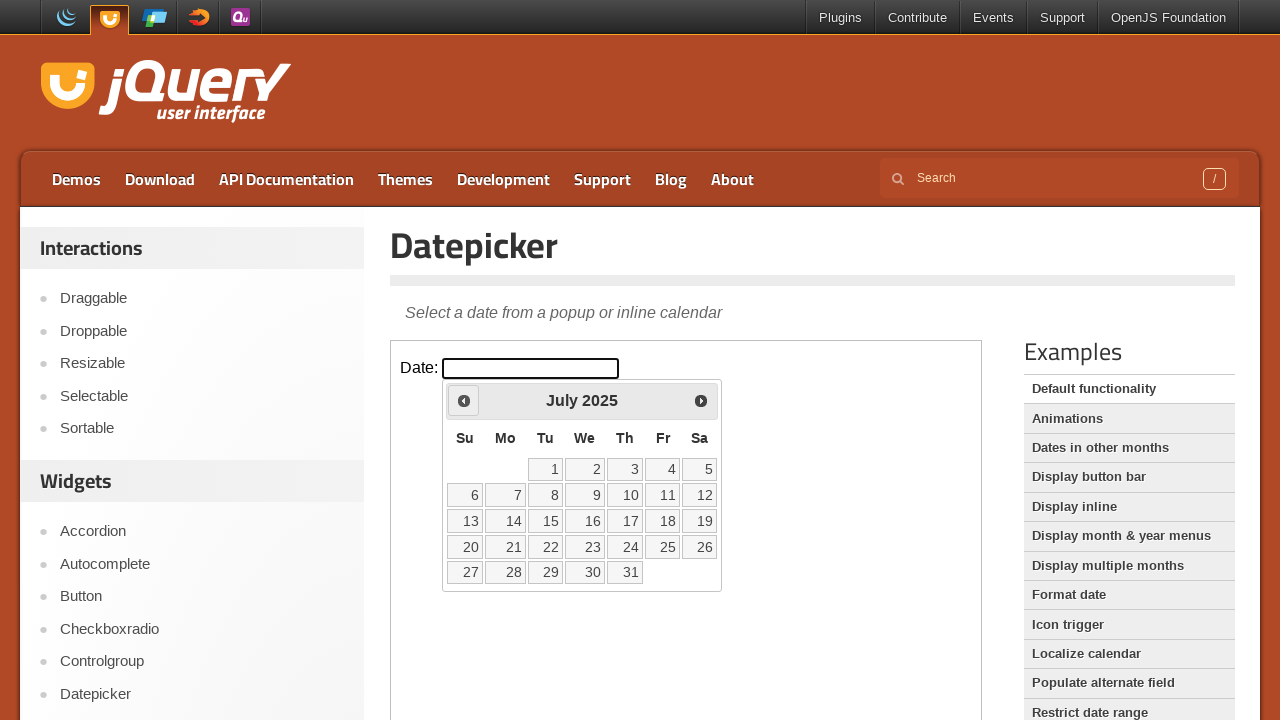

Retrieved current date: July 2025
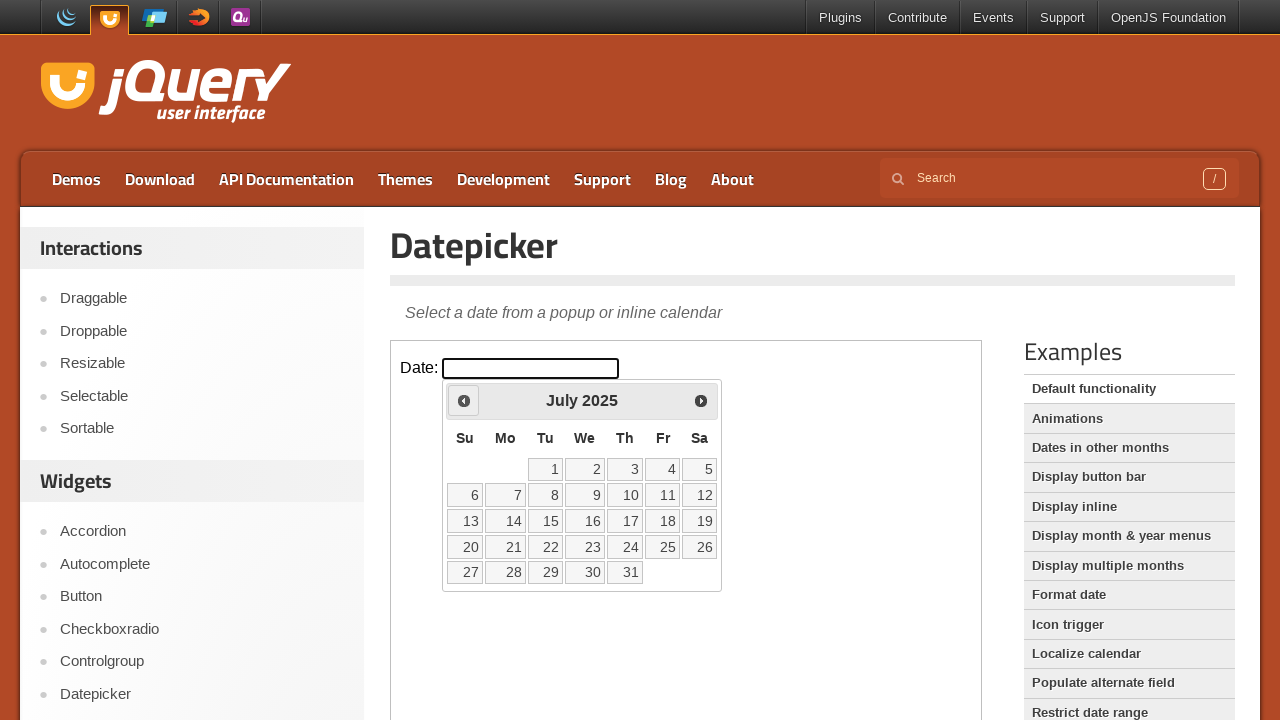

Clicked previous month button to navigate backwards at (464, 400) on iframe.demo-frame >> internal:control=enter-frame >> span.ui-icon-circle-triangl
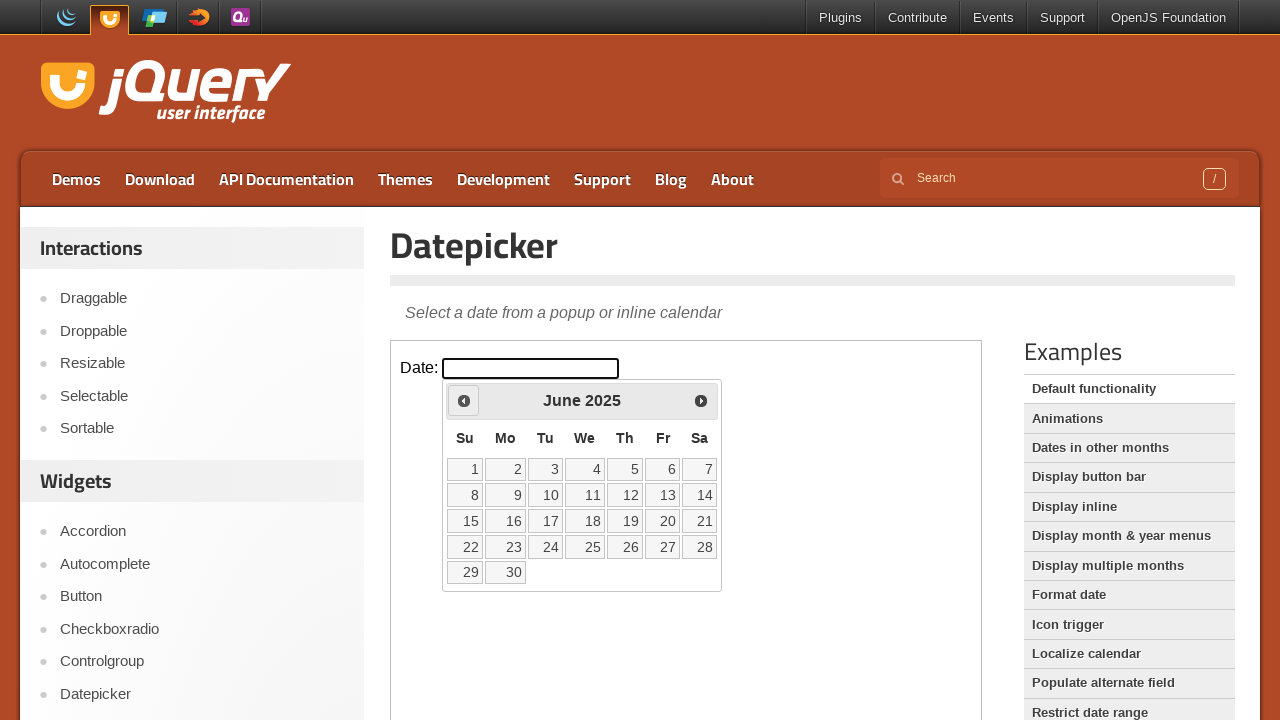

Retrieved current date: June 2025
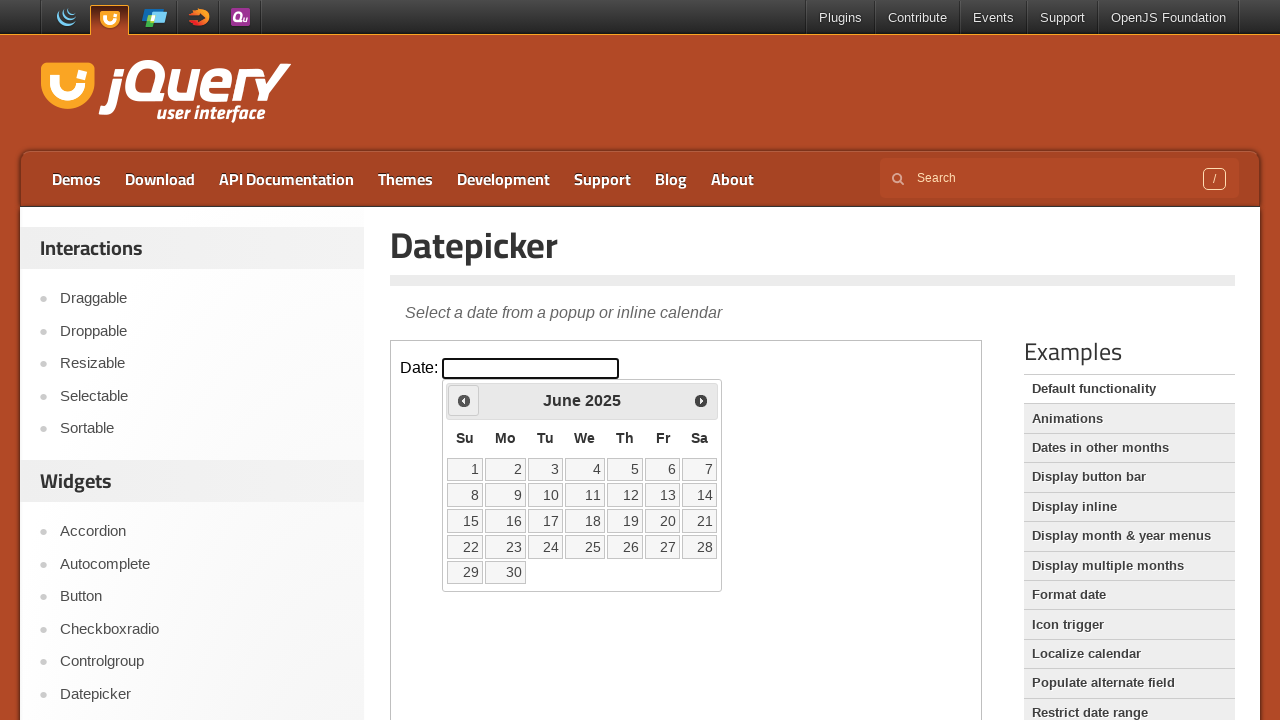

Clicked previous month button to navigate backwards at (464, 400) on iframe.demo-frame >> internal:control=enter-frame >> span.ui-icon-circle-triangl
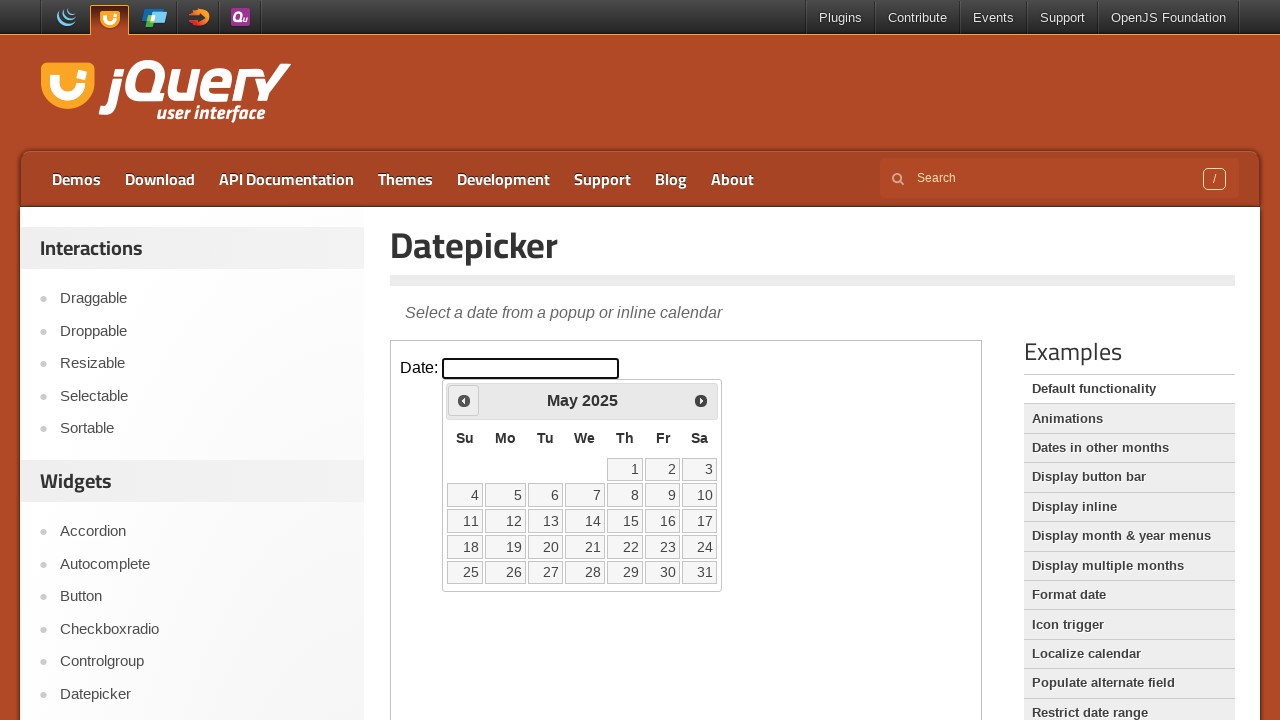

Retrieved current date: May 2025
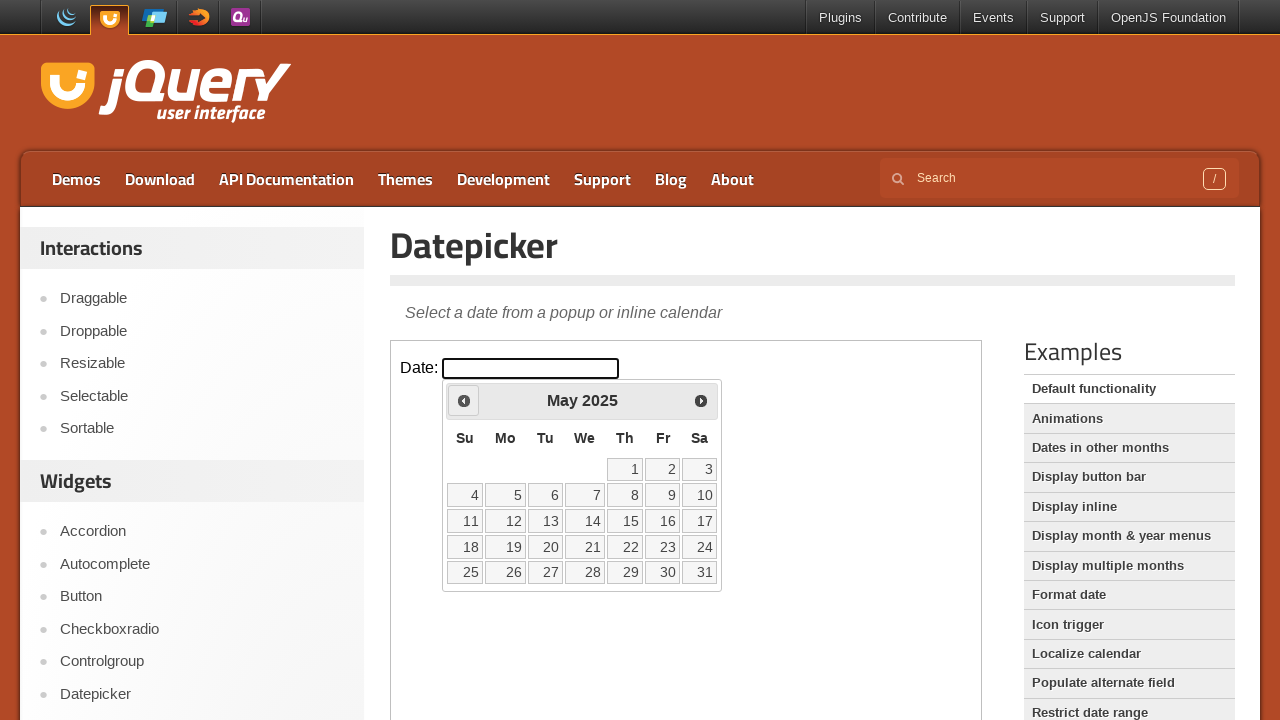

Clicked previous month button to navigate backwards at (464, 400) on iframe.demo-frame >> internal:control=enter-frame >> span.ui-icon-circle-triangl
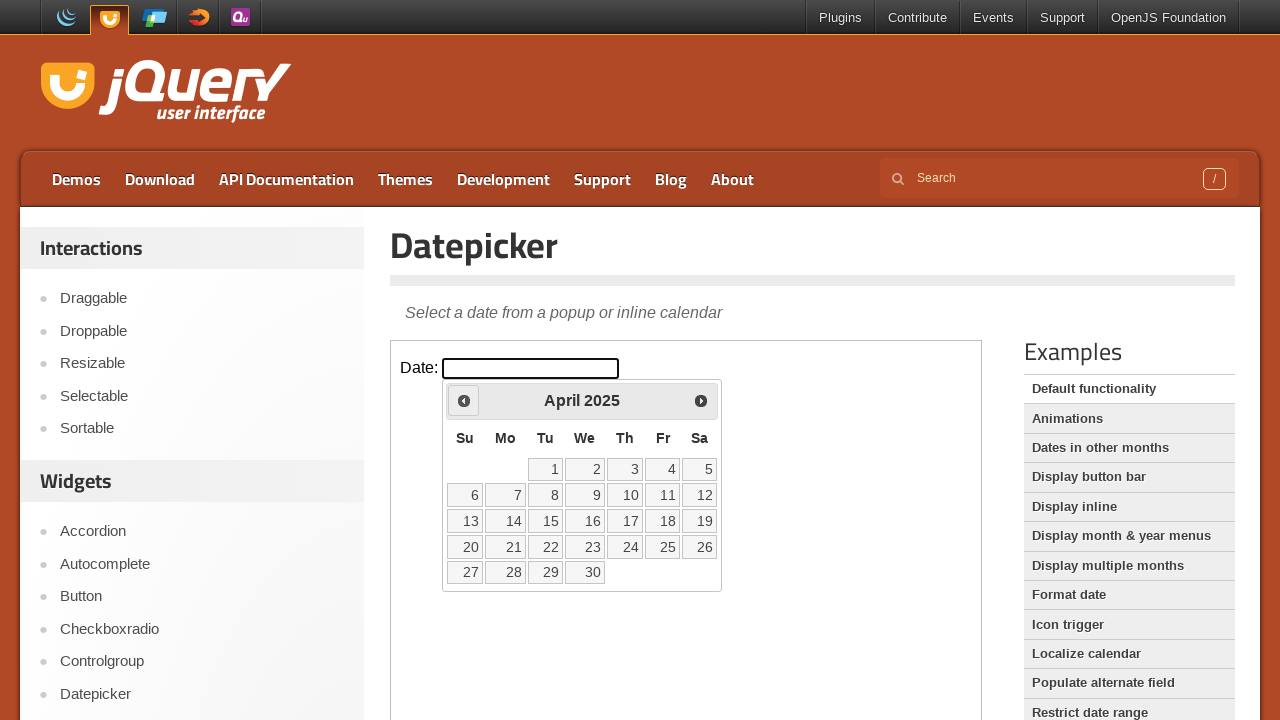

Retrieved current date: April 2025
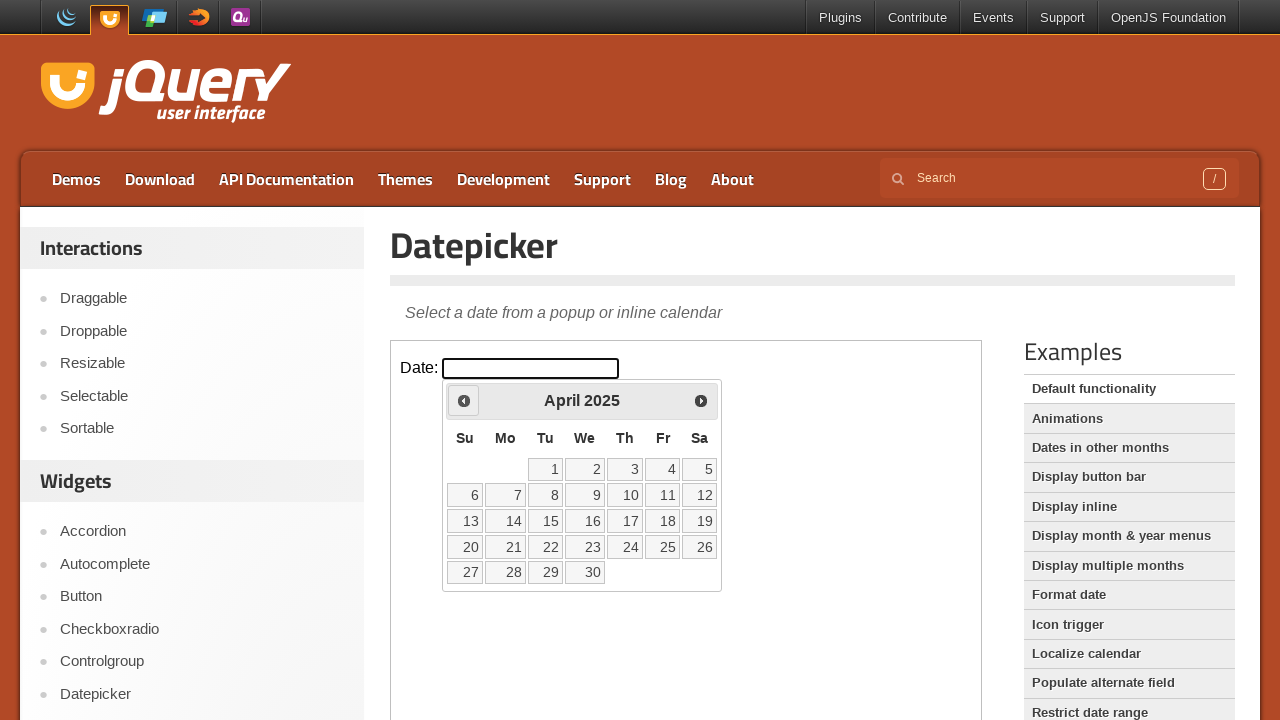

Located calendar days - total count: 30
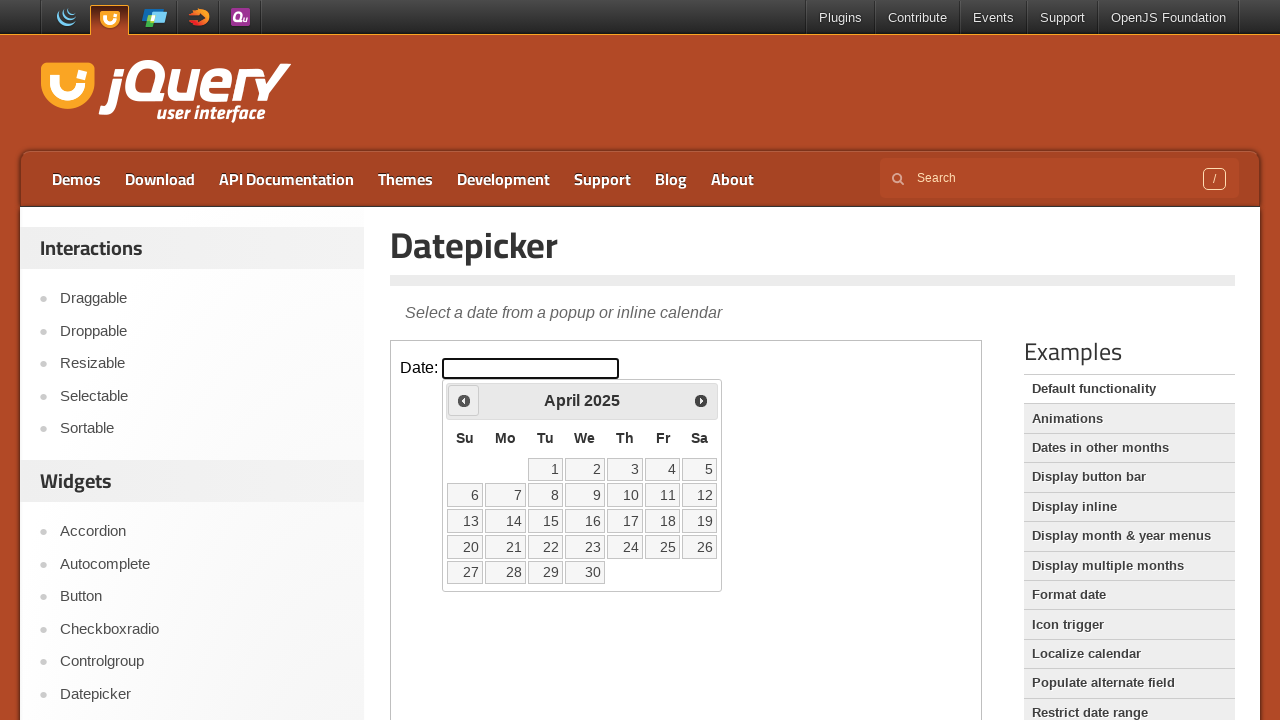

Selected day 20 from the calendar at (465, 547) on iframe.demo-frame >> internal:control=enter-frame >> table.ui-datepicker-calenda
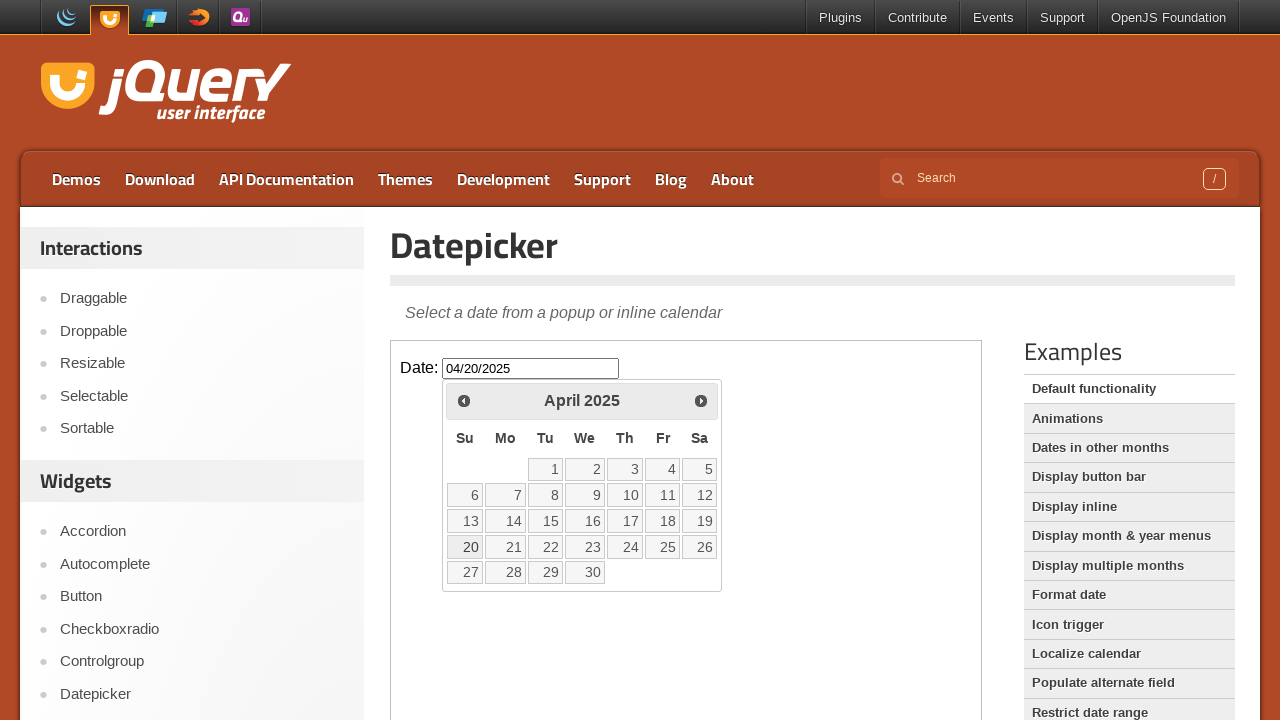

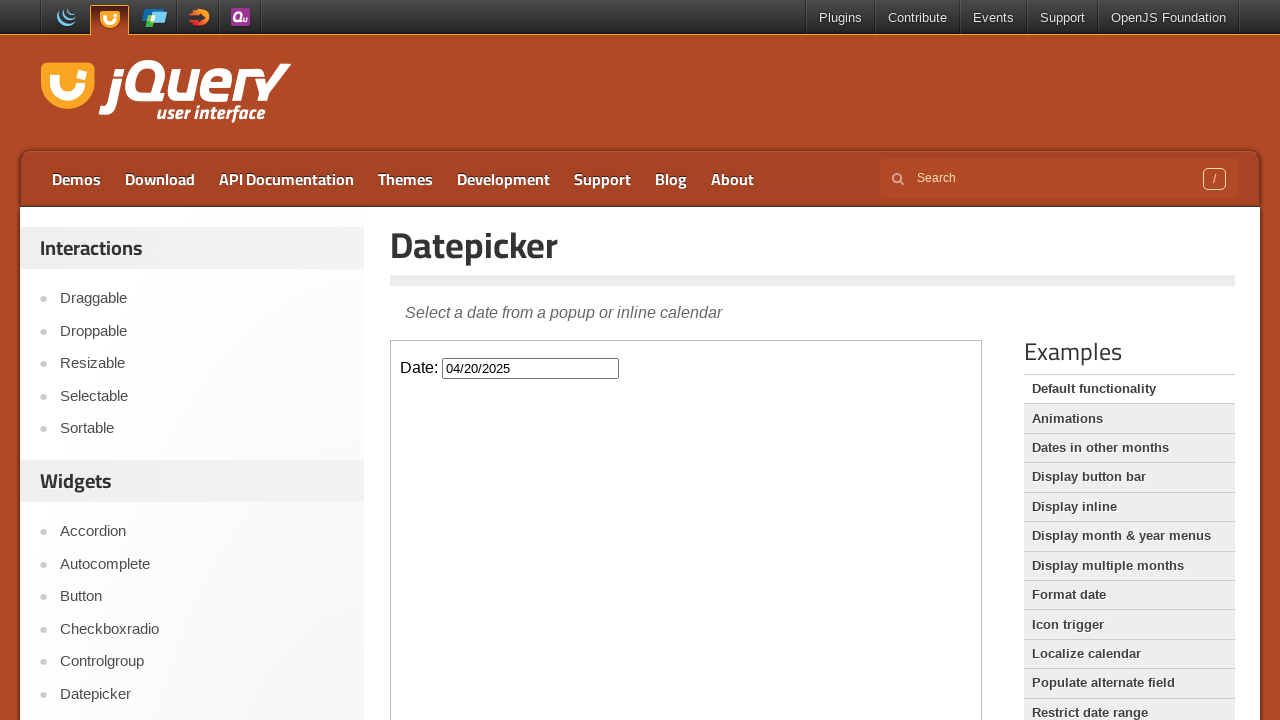